Tests checkbox functionality by verifying the number of checkboxes on the page, checking if they are displayed, and selecting an unchecked checkbox if found.

Starting URL: https://the-internet.herokuapp.com/checkboxes

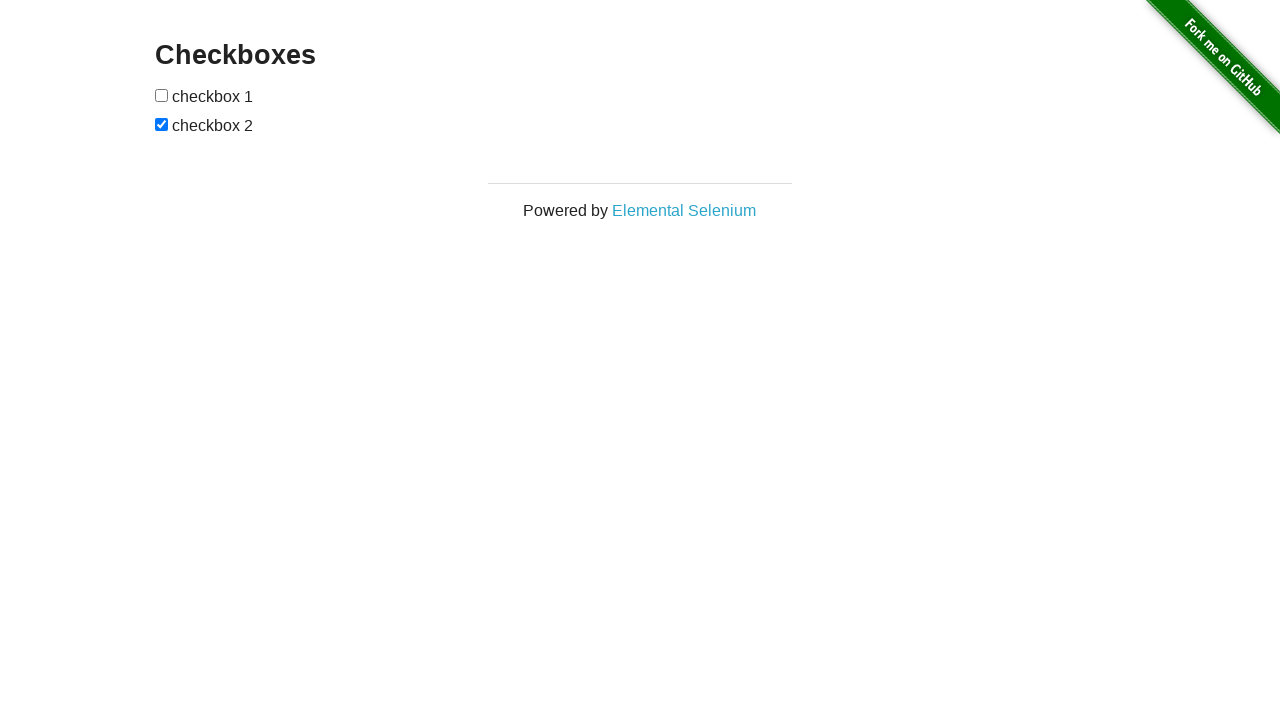

Waited for checkboxes to load on the page
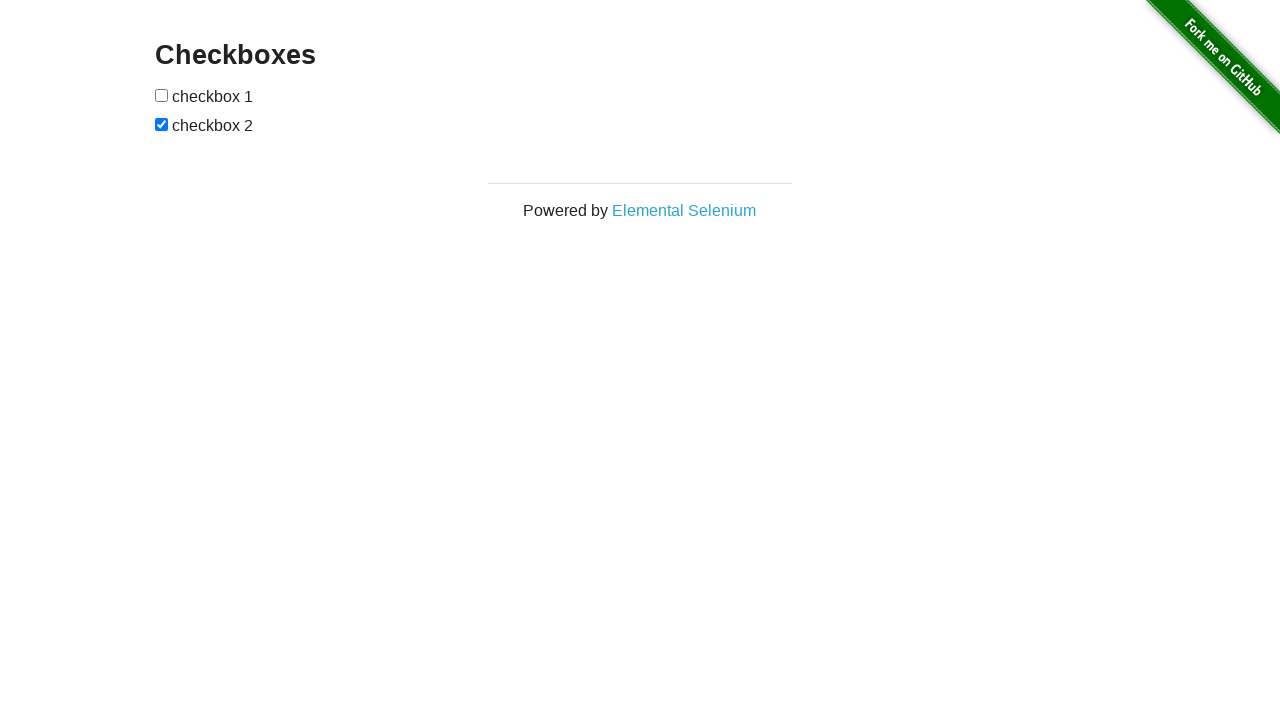

Located all checkbox elements on the page
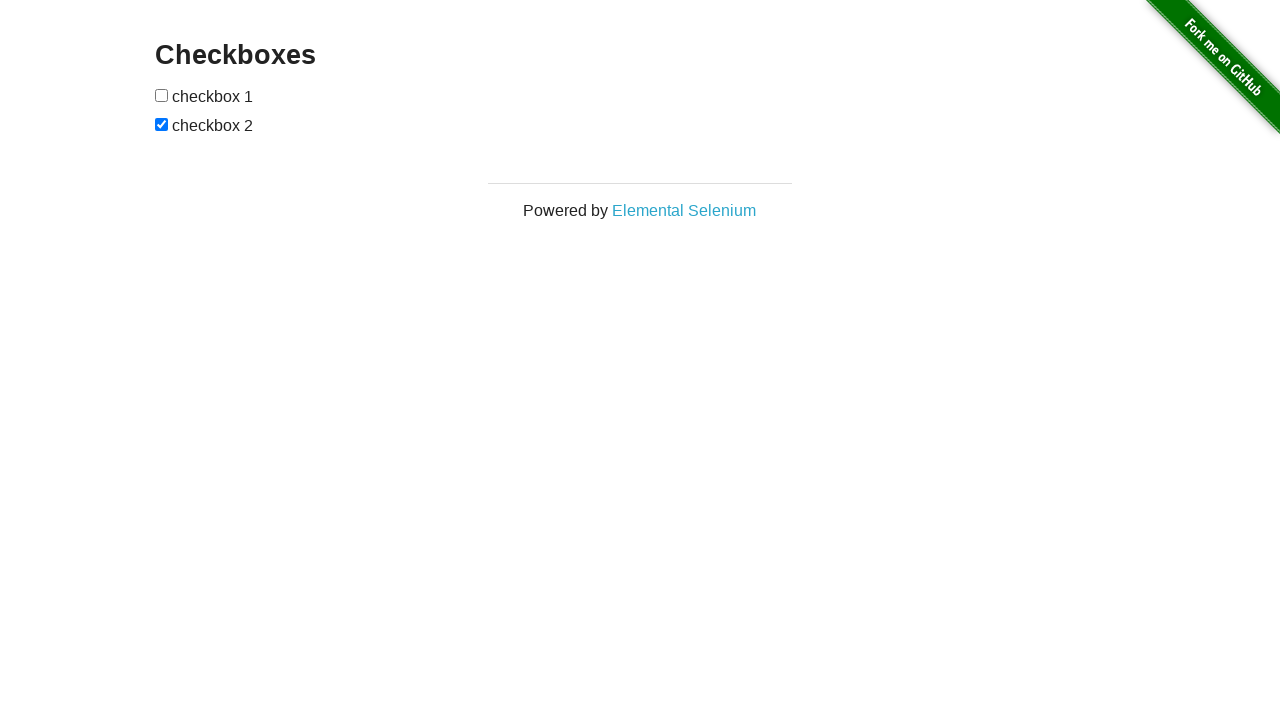

Verified that exactly 2 checkboxes are present on the page
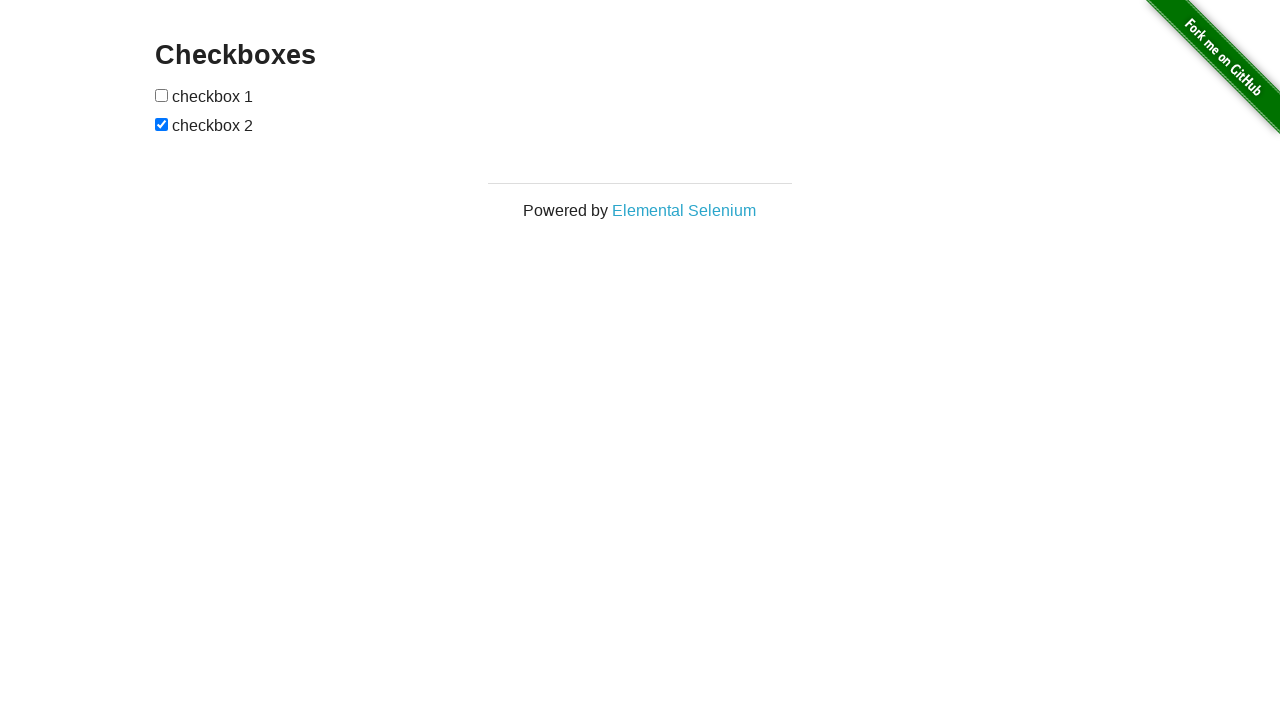

Selected the first checkbox element
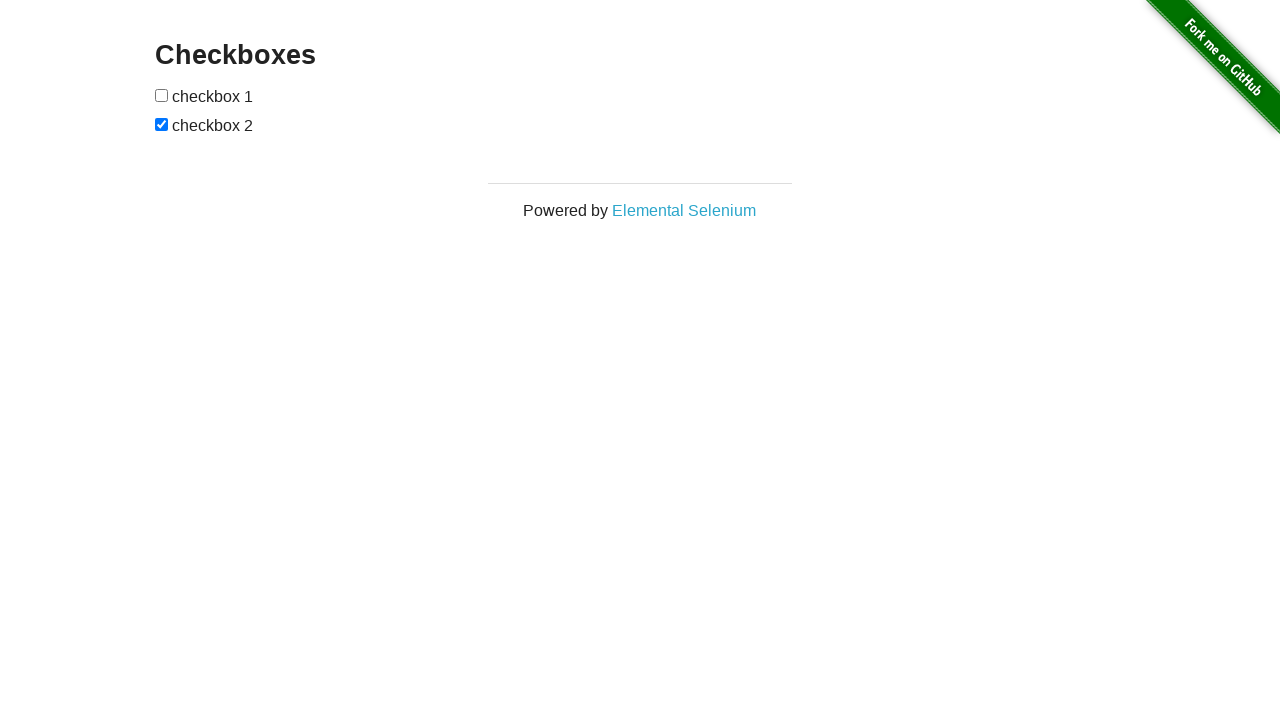

Verified that the first checkbox is visible
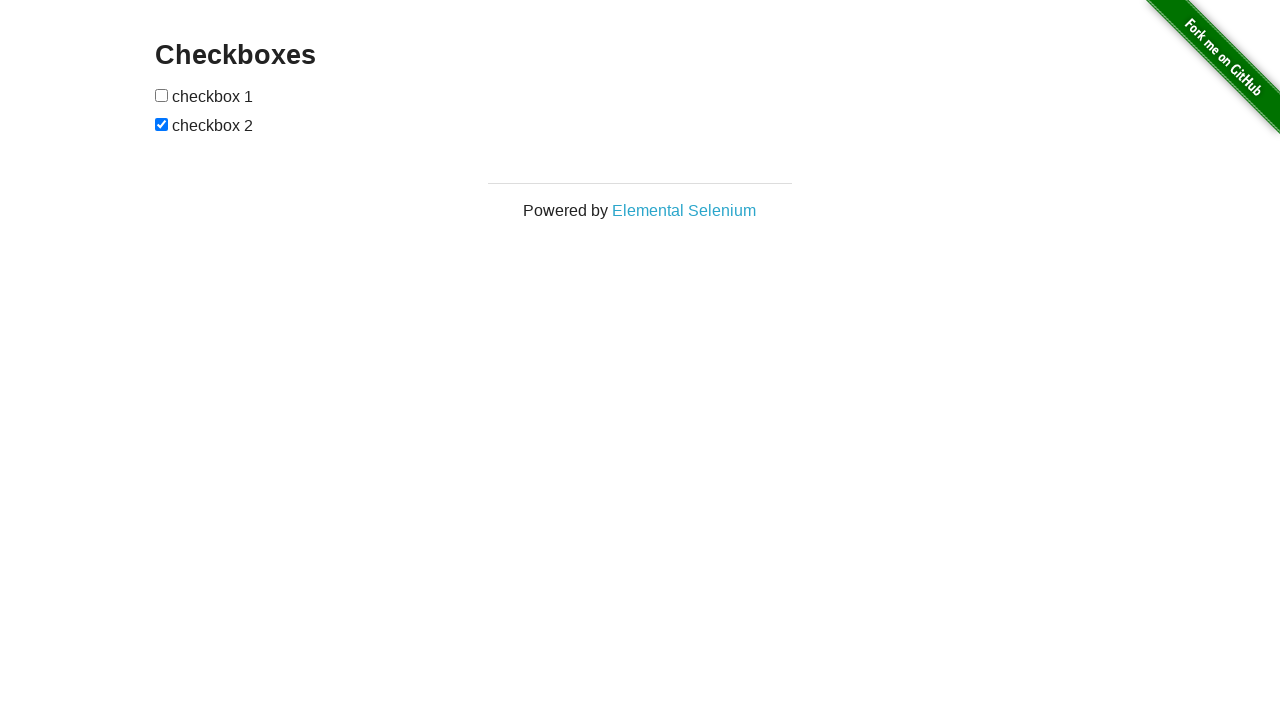

First checkbox was unchecked, so clicked it to check it at (162, 95) on input[type='checkbox'] >> nth=0
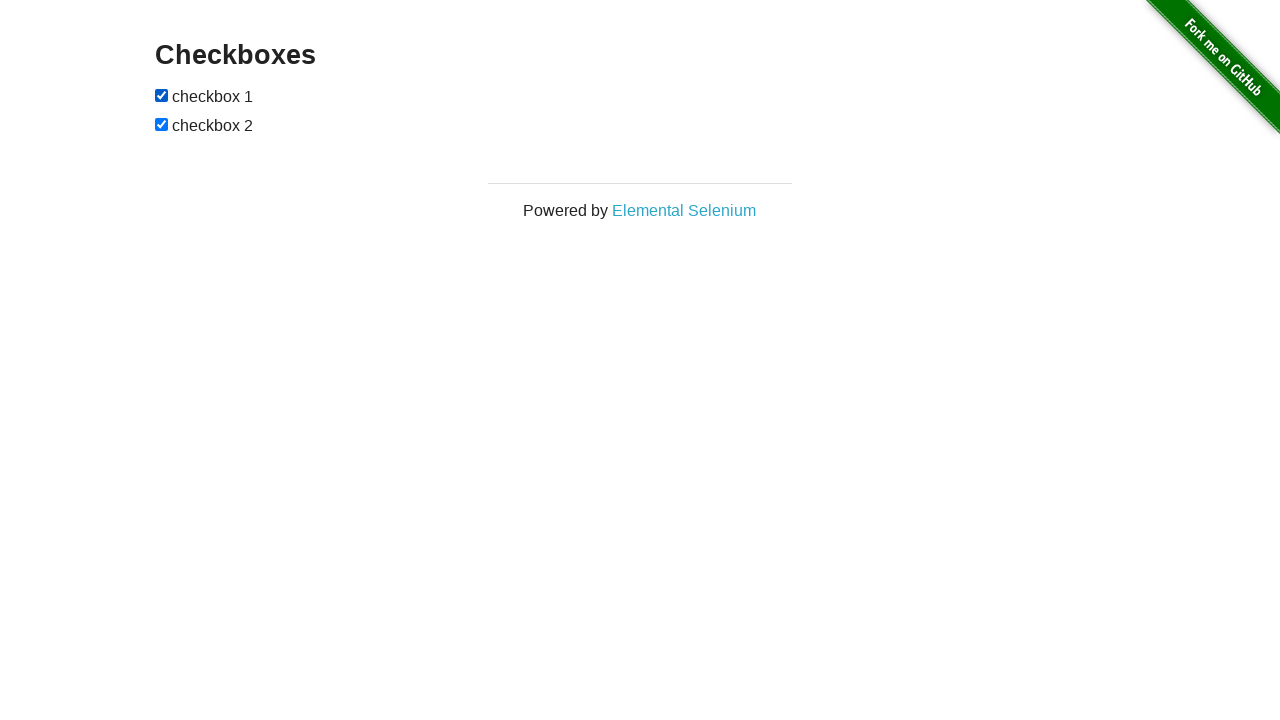

Verified that the first checkbox is now checked
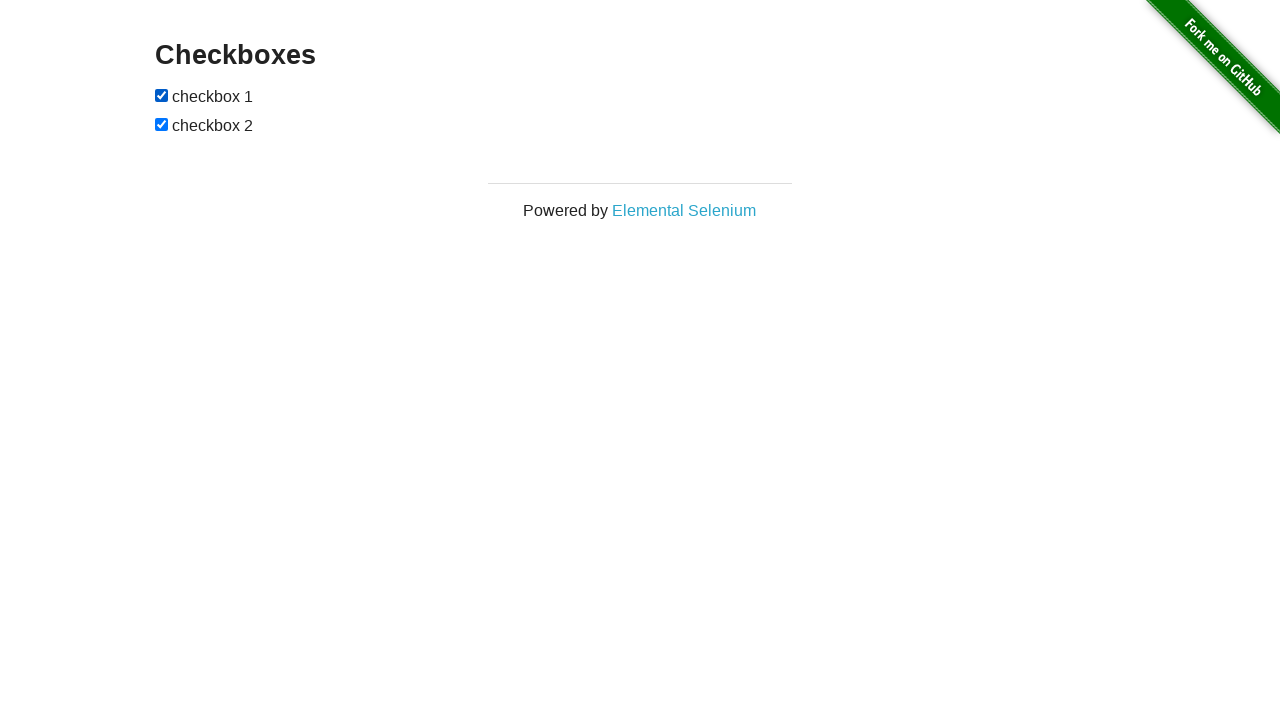

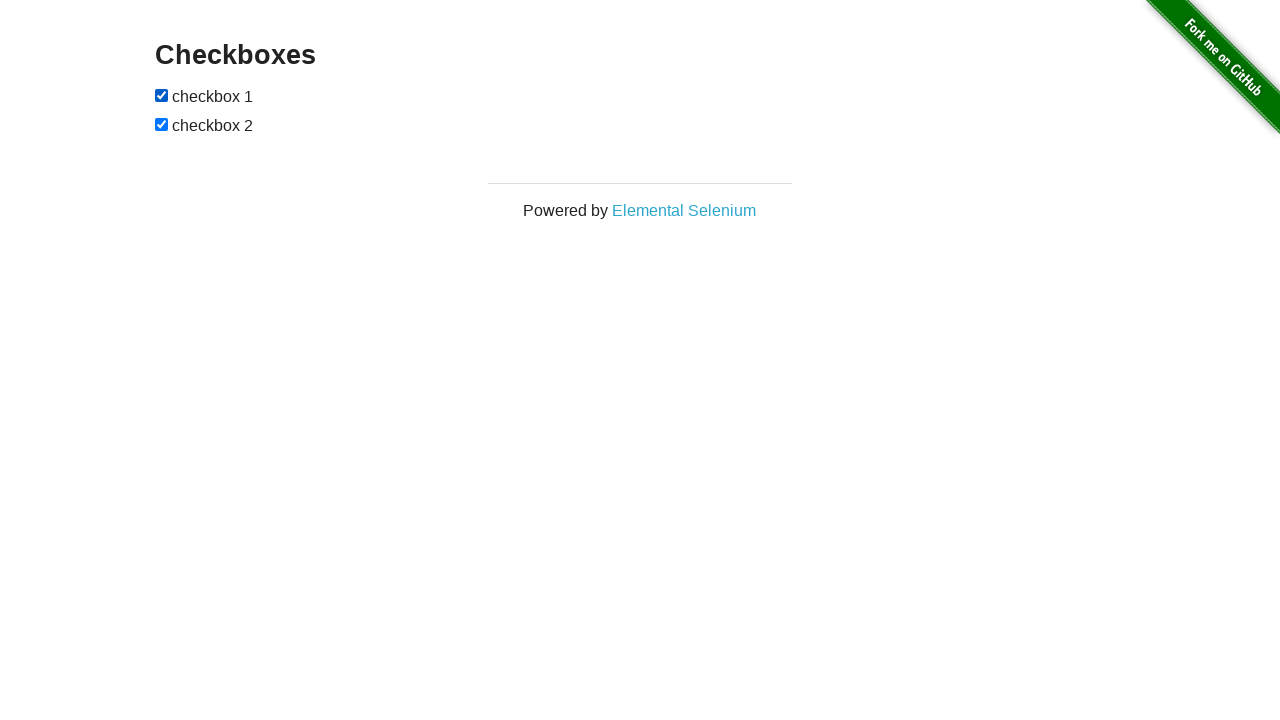